Tests text input functionality by filling a textbox and clicking a button that changes its name based on input.

Starting URL: http://uitestingplayground.com/textinput

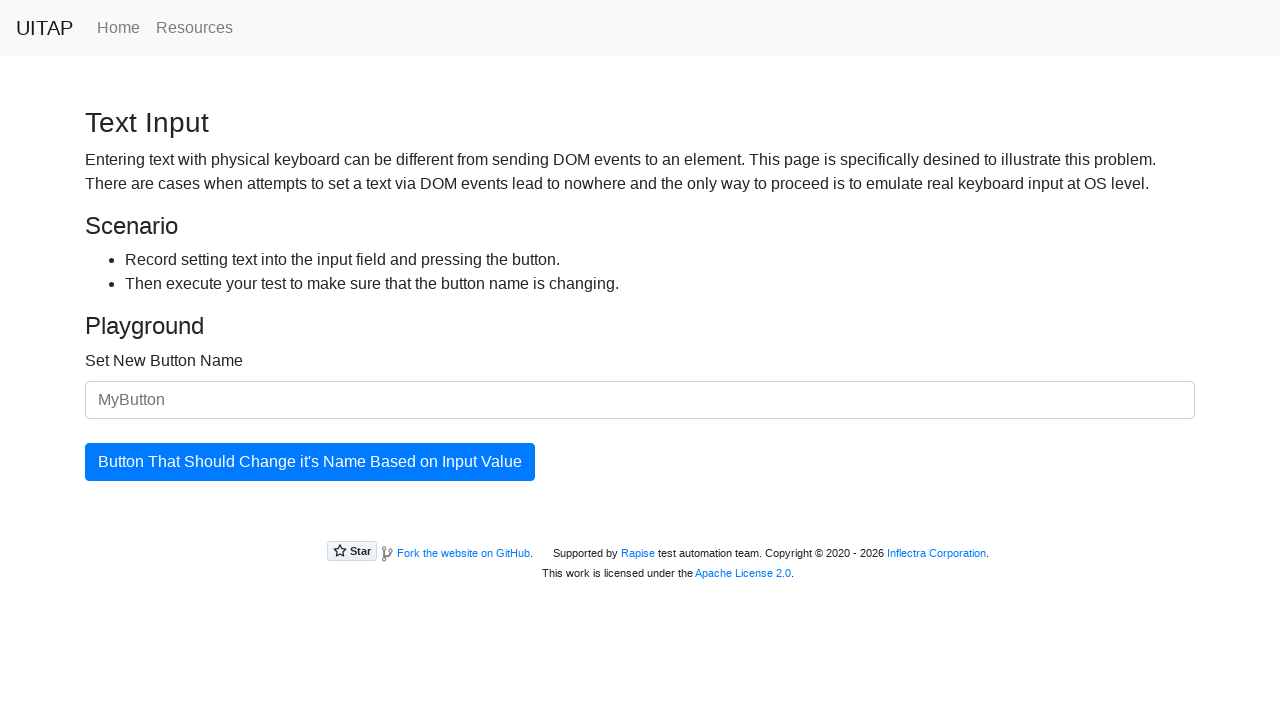

Filled textbox with 'MyButton' on internal:role=textbox
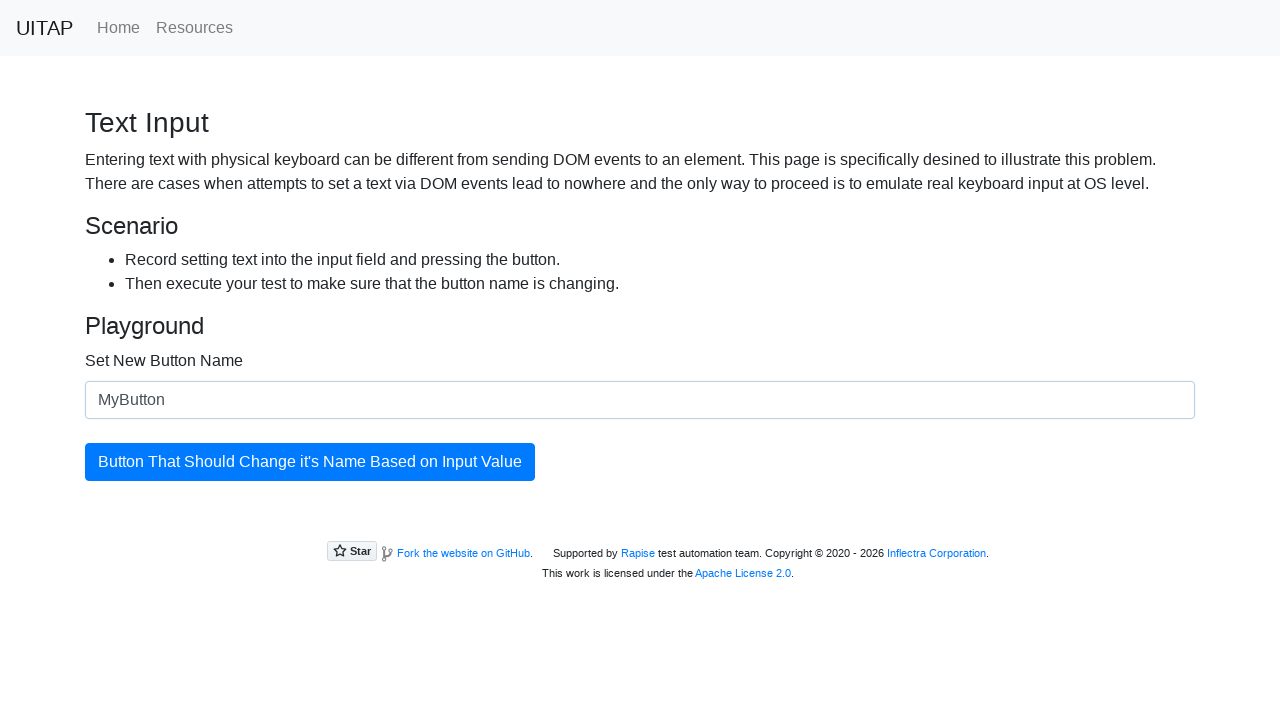

Clicked button to change its name based on input value at (310, 462) on internal:role=button[name="Button That Should Change it's Name Based on Input Va
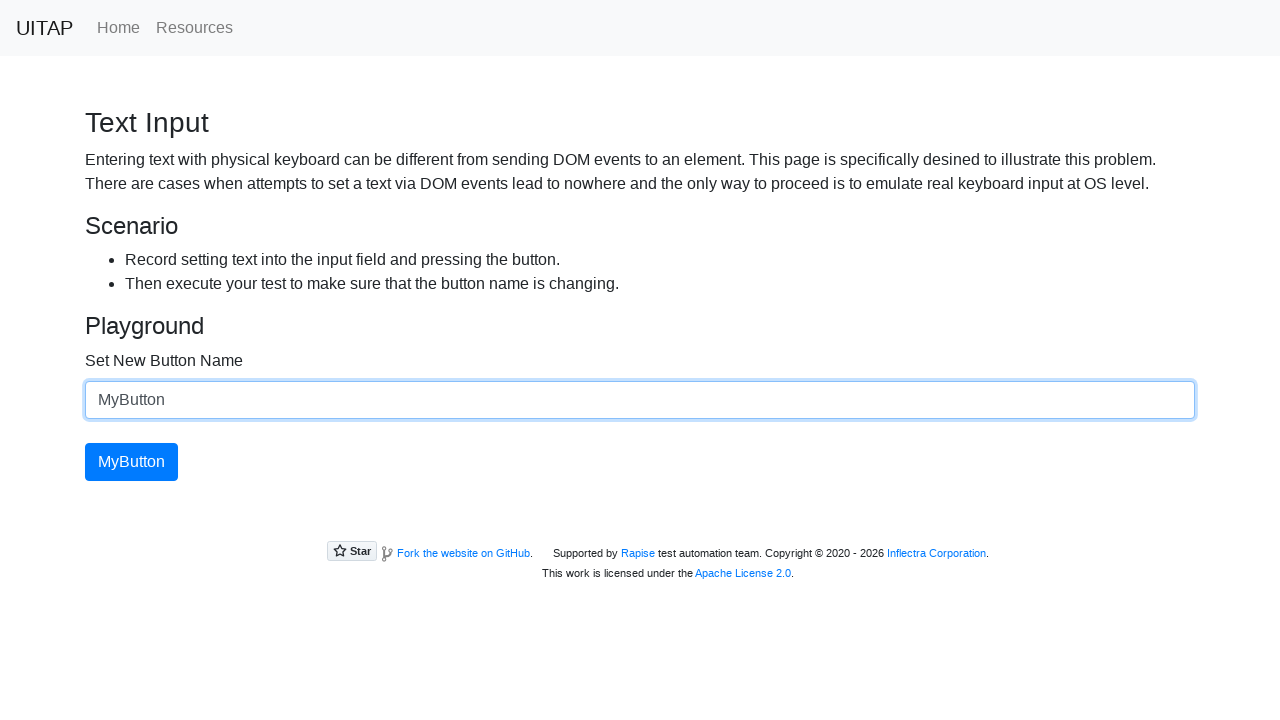

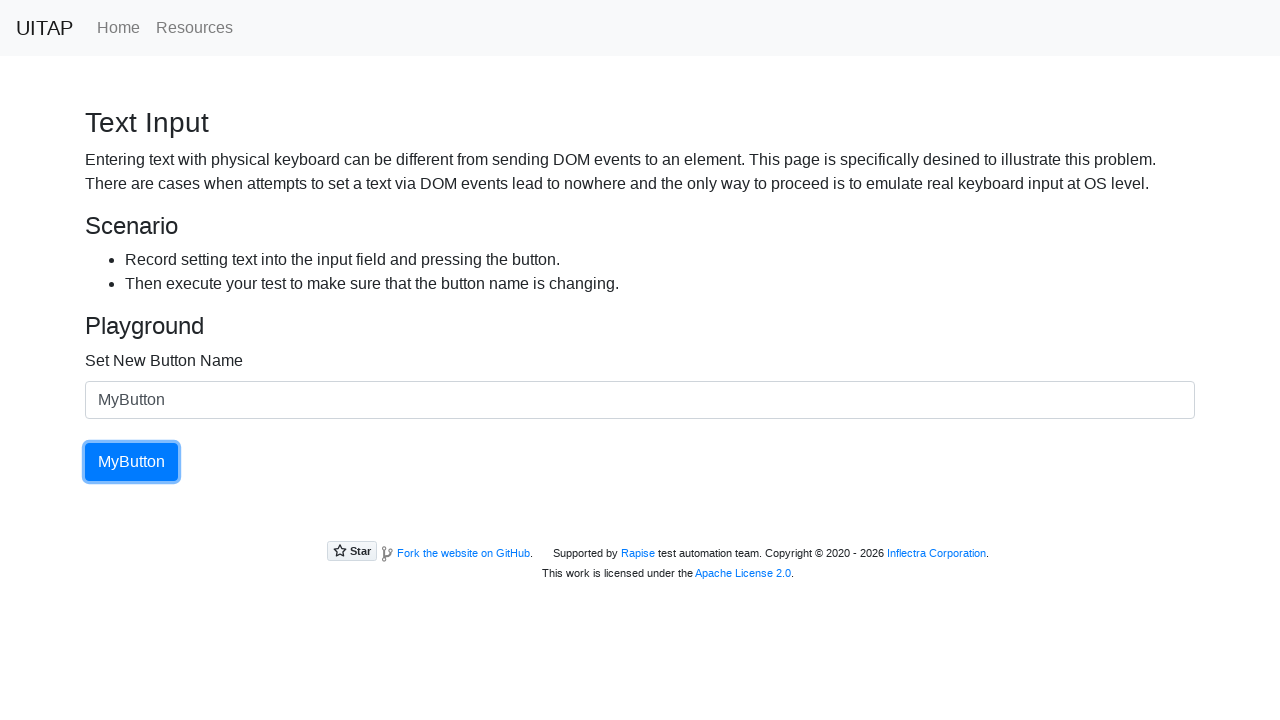